Tests automation practice page by clicking a checkbox, filling an autocomplete field, and scrolling the page

Starting URL: https://www.rahulshettyacademy.com/AutomationPractice/

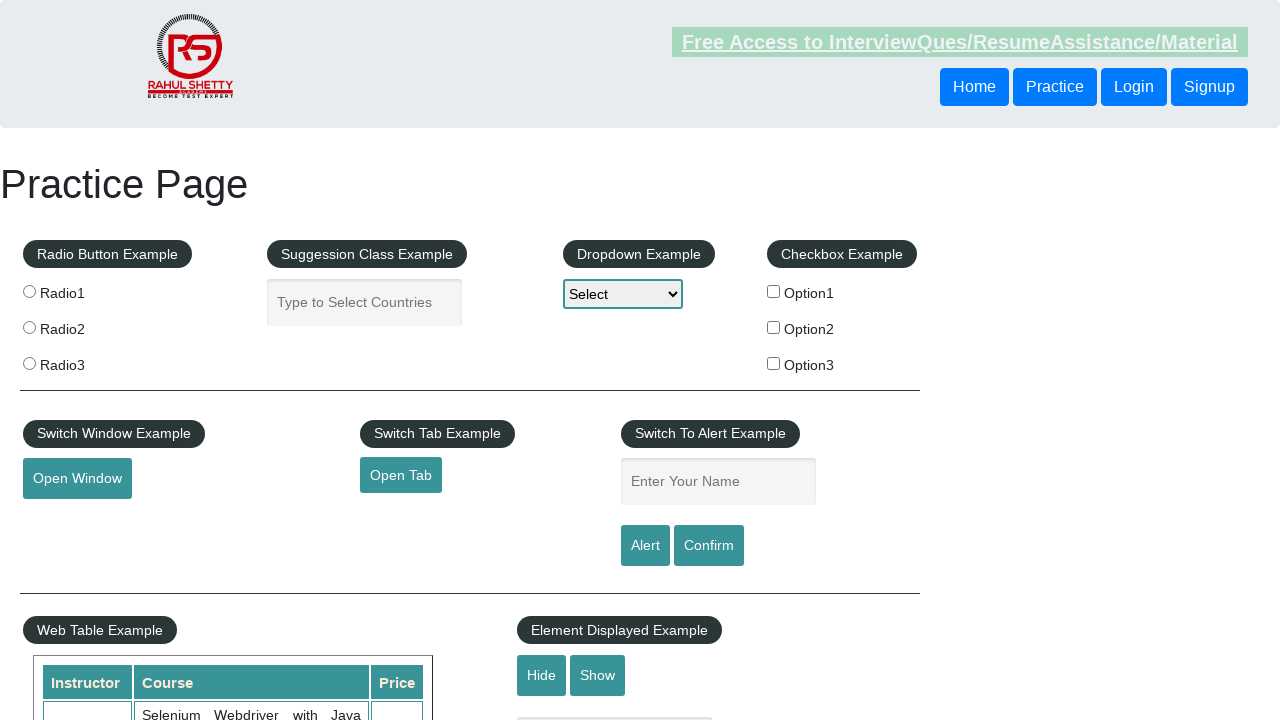

Clicked checkbox option 1 using JavaScript
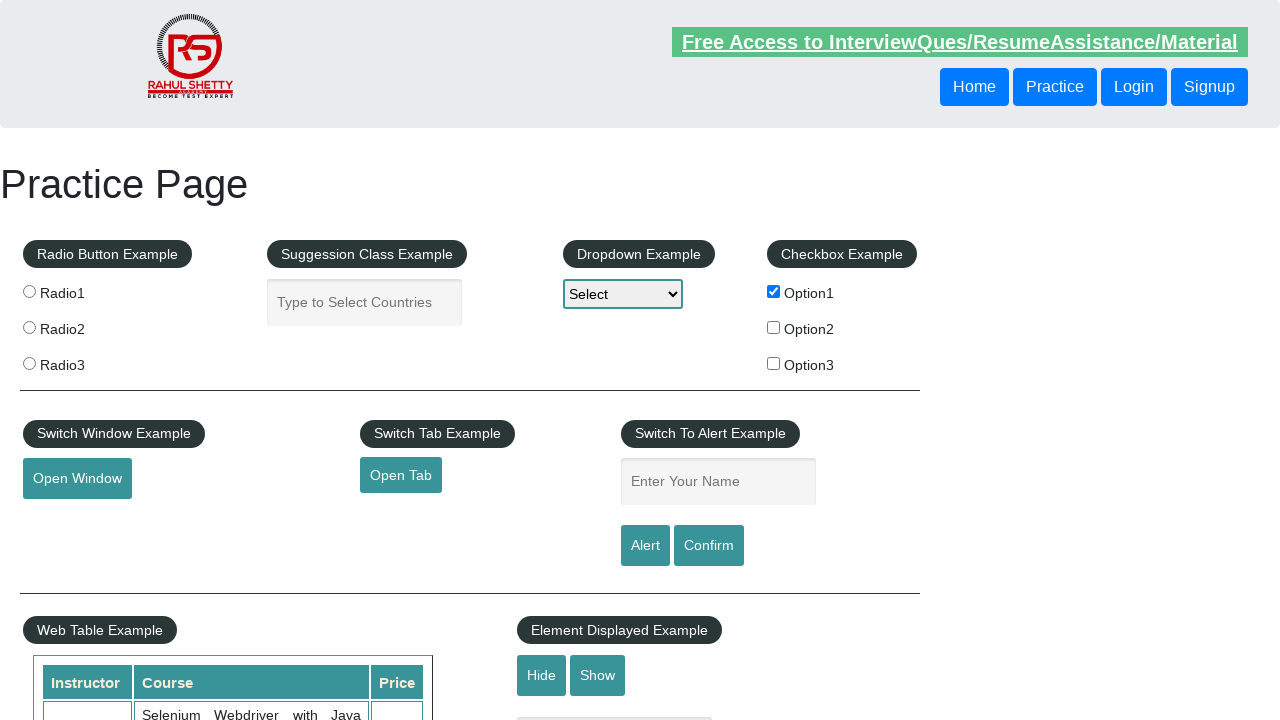

Filled autocomplete field with 'Hi Good Morning' using JavaScript
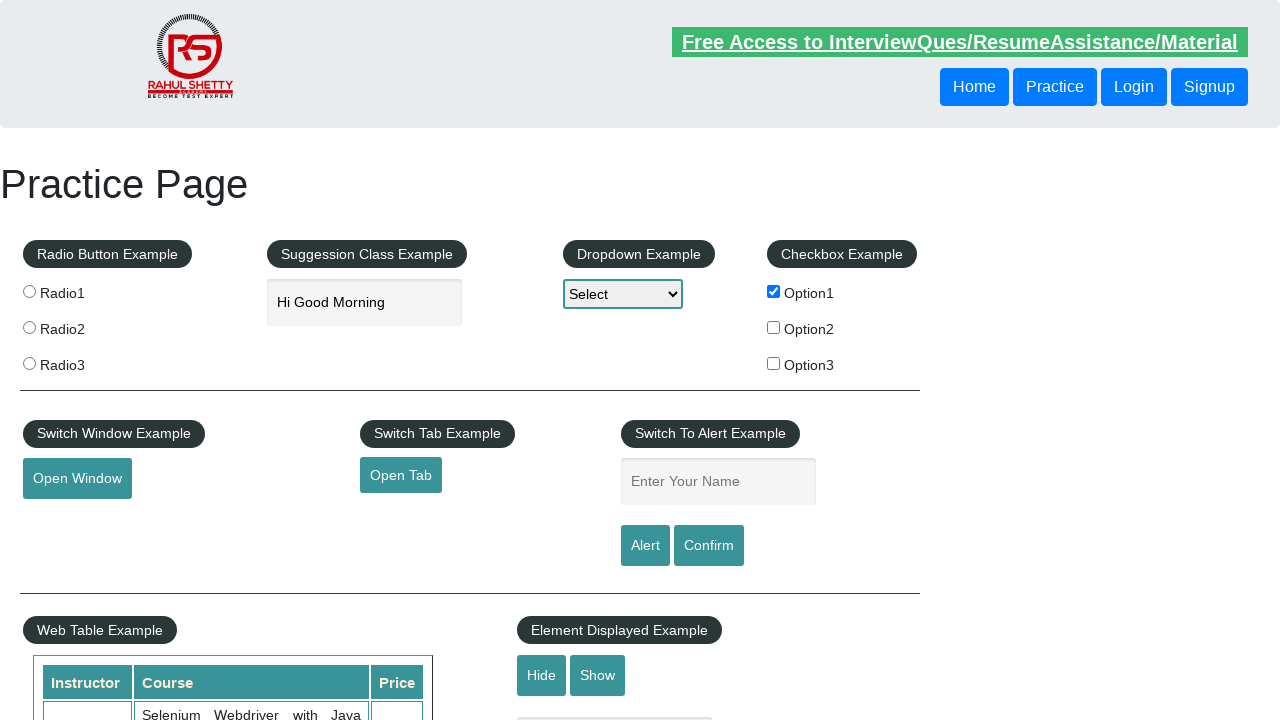

Scrolled down the page by 900 pixels
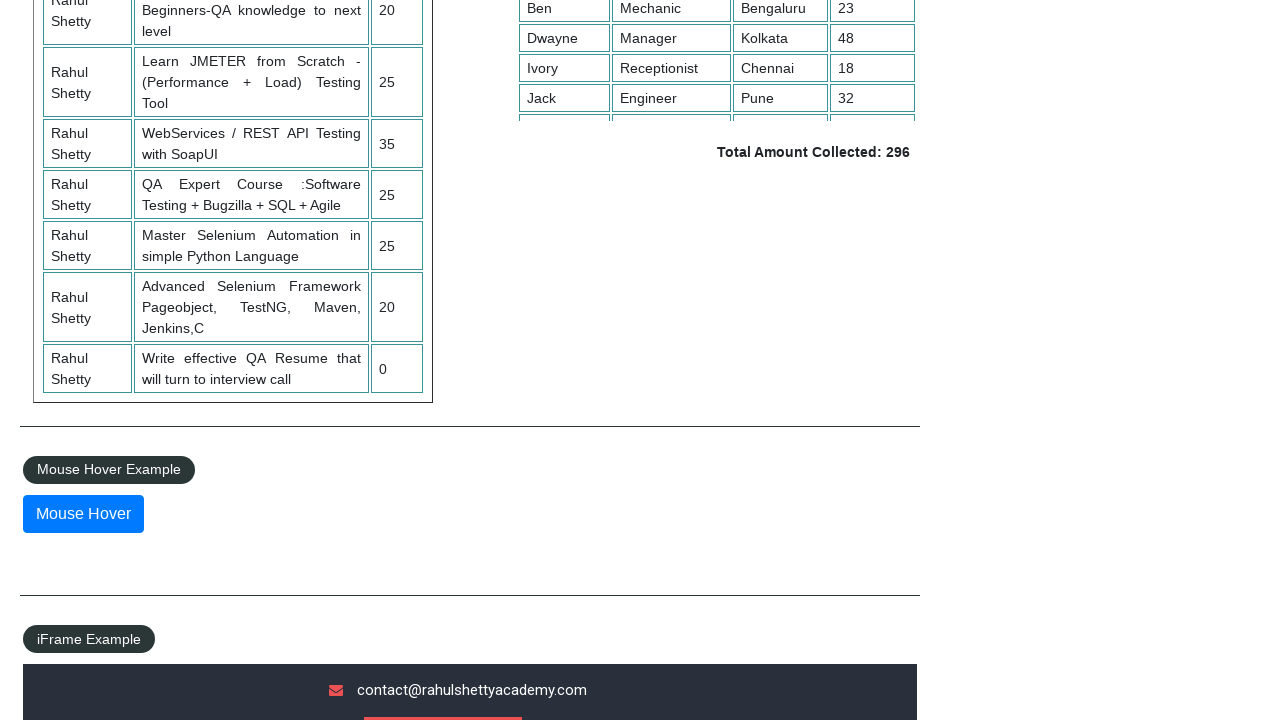

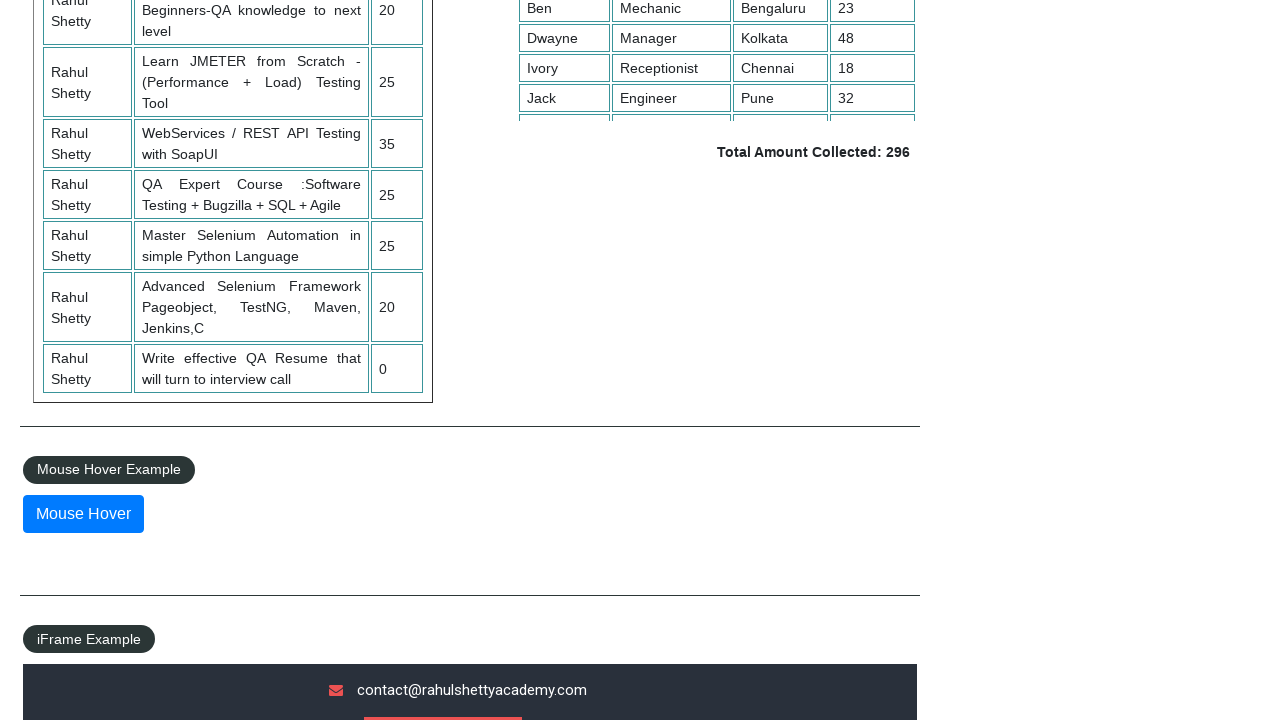